Tests filtering to display only active items by clicking the Active link

Starting URL: https://demo.playwright.dev/todomvc

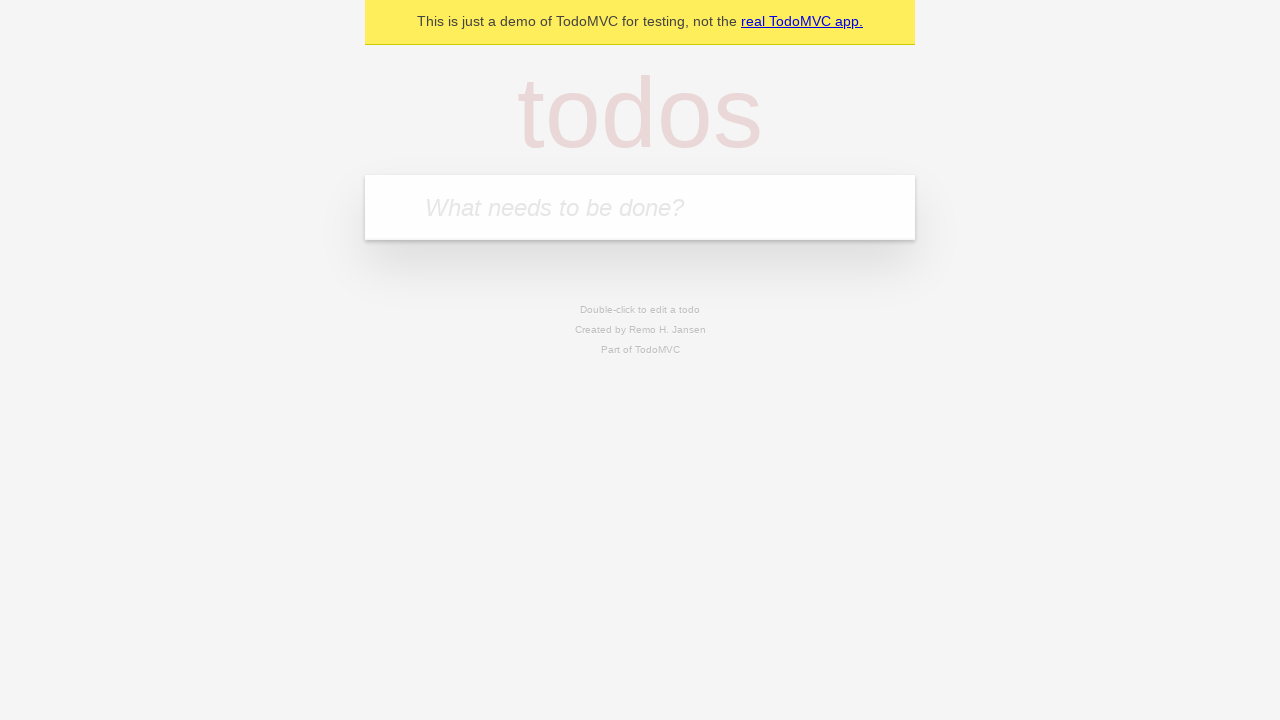

Filled todo input with 'buy some cheese' on internal:attr=[placeholder="What needs to be done?"i]
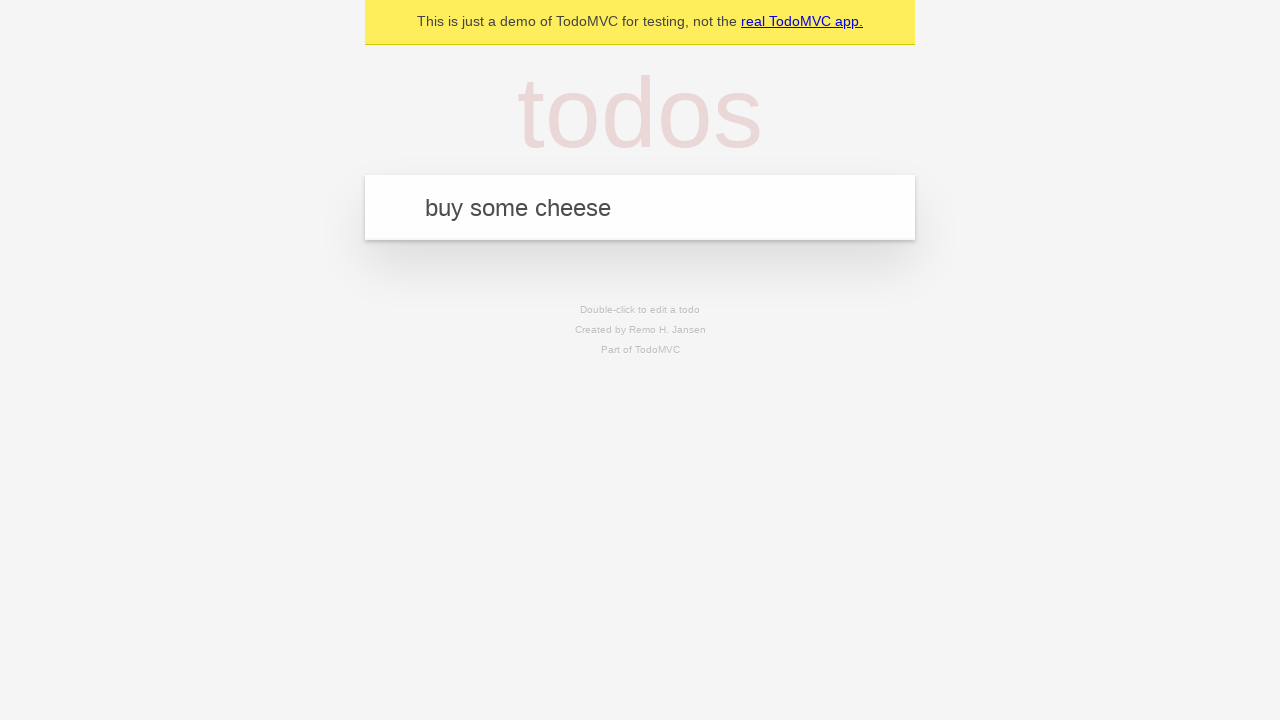

Pressed Enter to create first todo item on internal:attr=[placeholder="What needs to be done?"i]
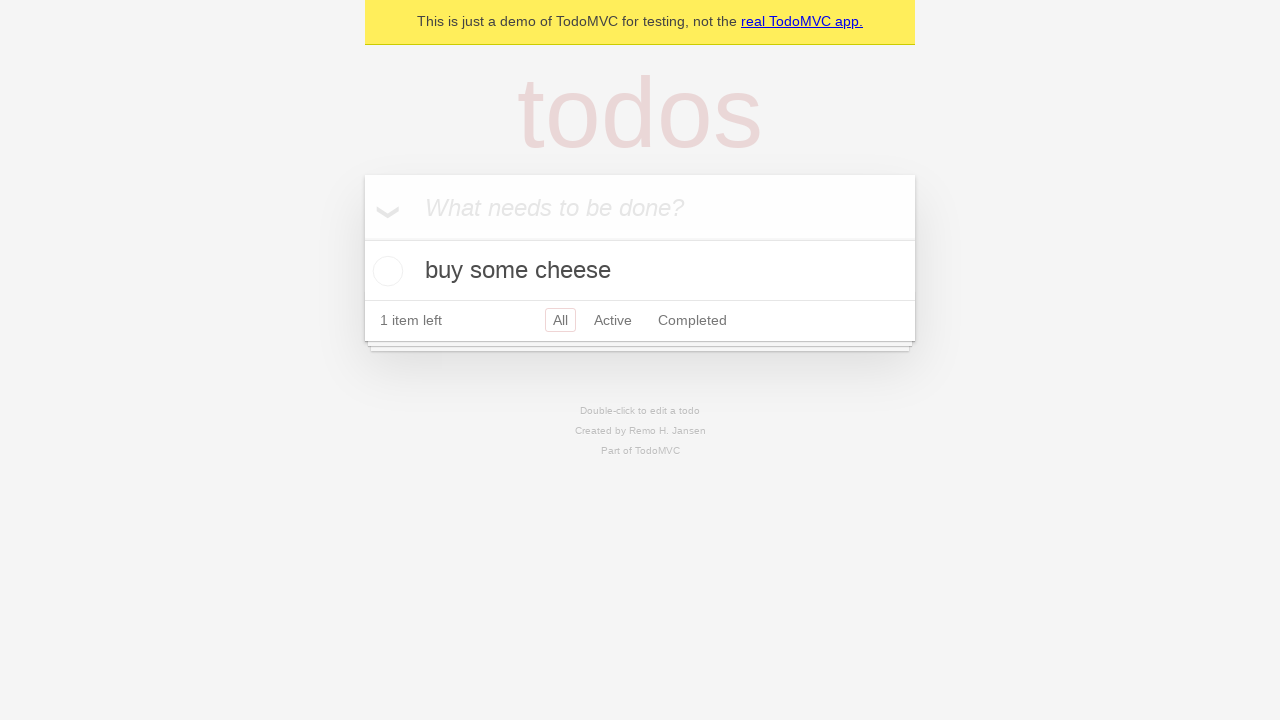

Filled todo input with 'feed the cat' on internal:attr=[placeholder="What needs to be done?"i]
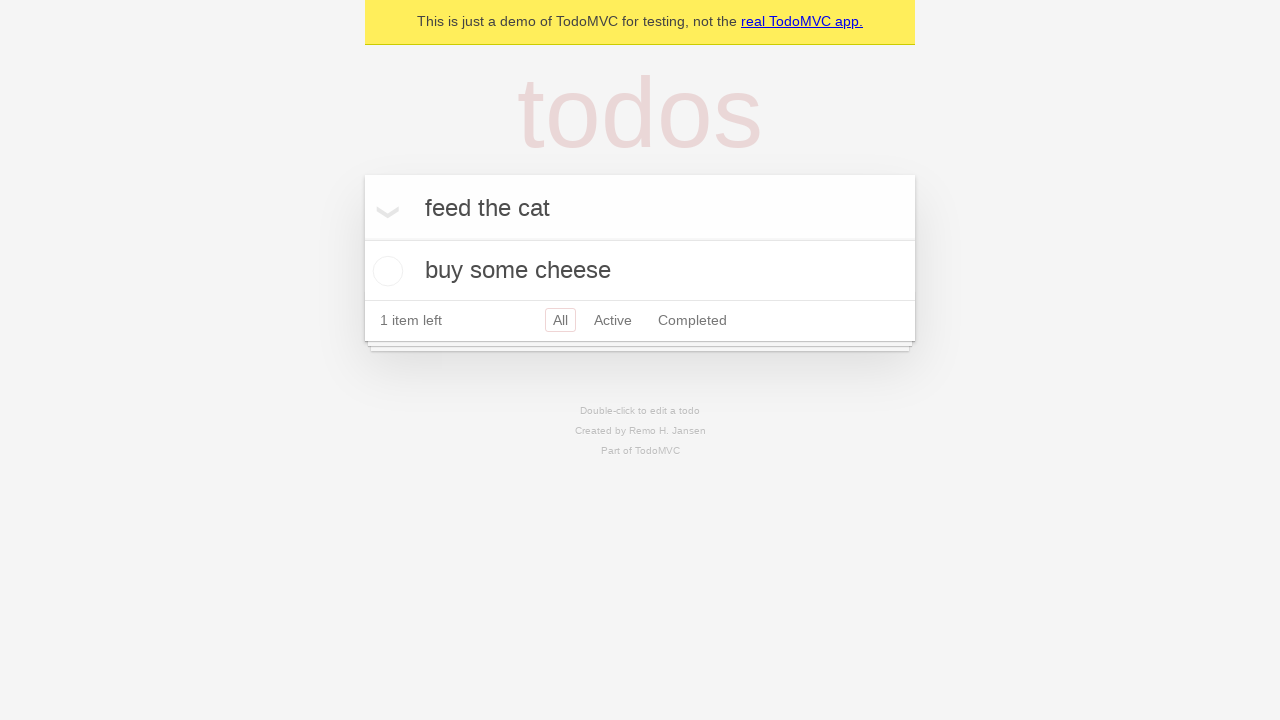

Pressed Enter to create second todo item on internal:attr=[placeholder="What needs to be done?"i]
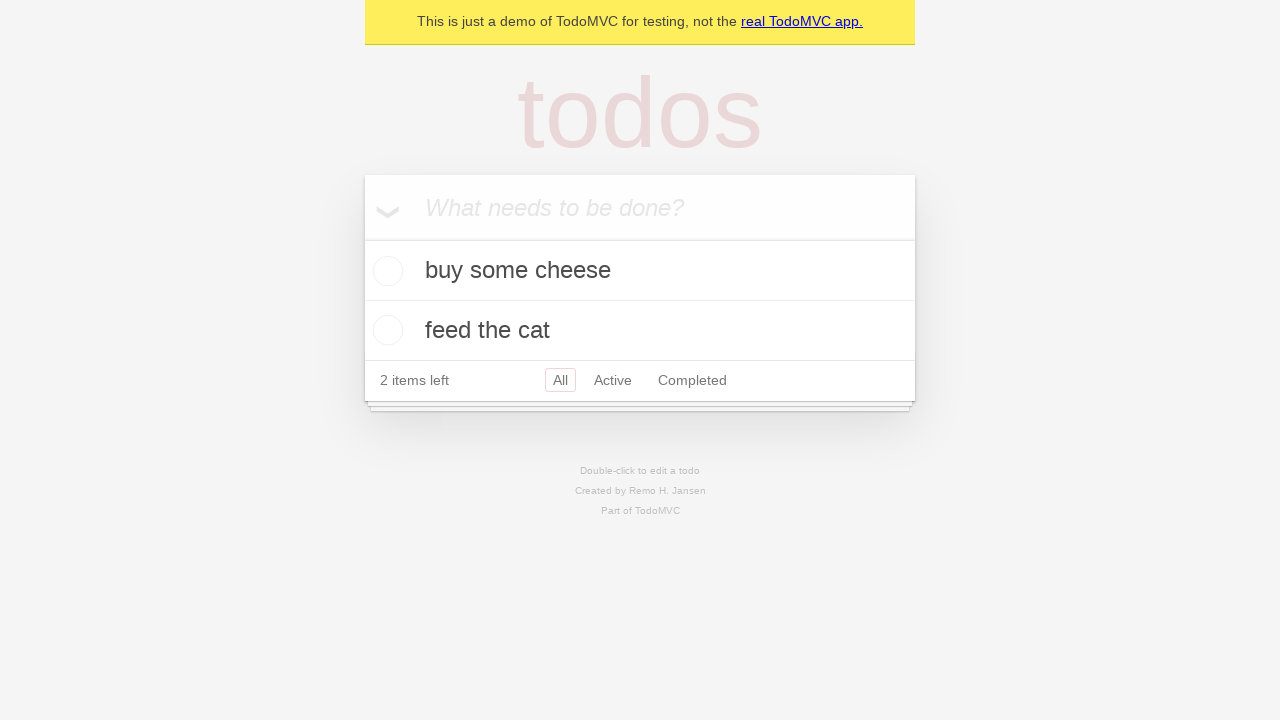

Filled todo input with 'book a doctors appointment' on internal:attr=[placeholder="What needs to be done?"i]
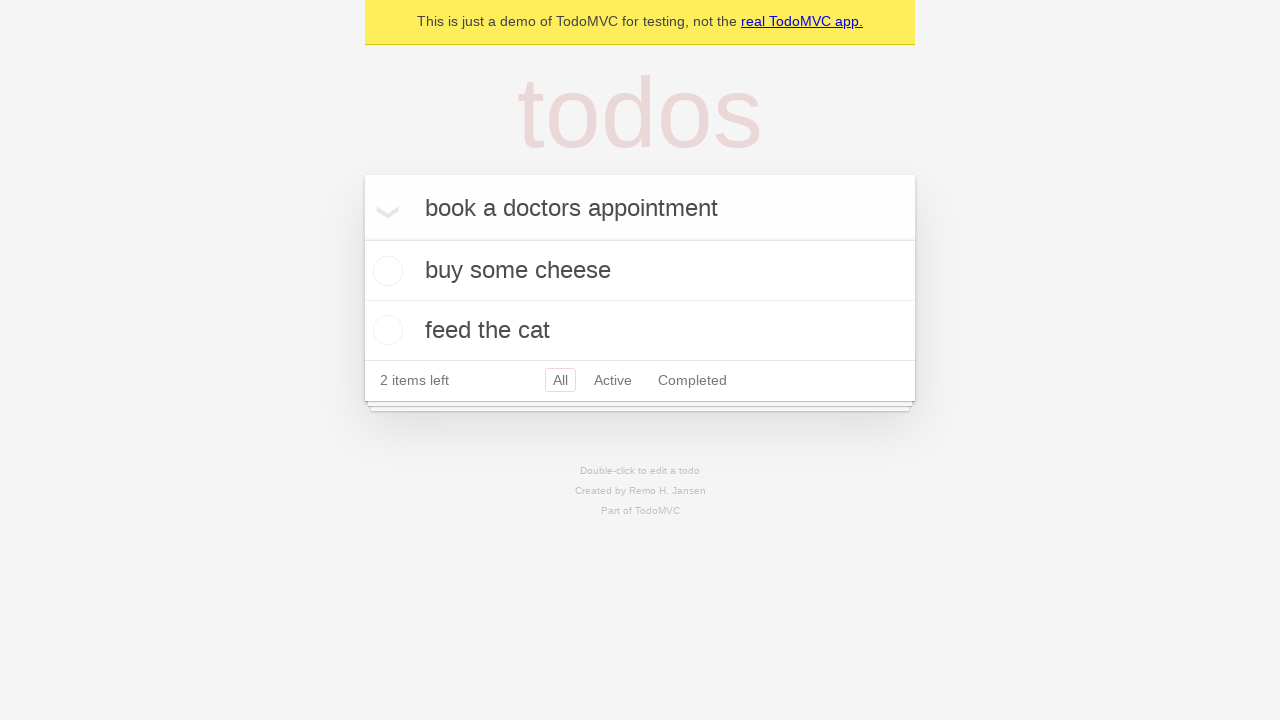

Pressed Enter to create third todo item on internal:attr=[placeholder="What needs to be done?"i]
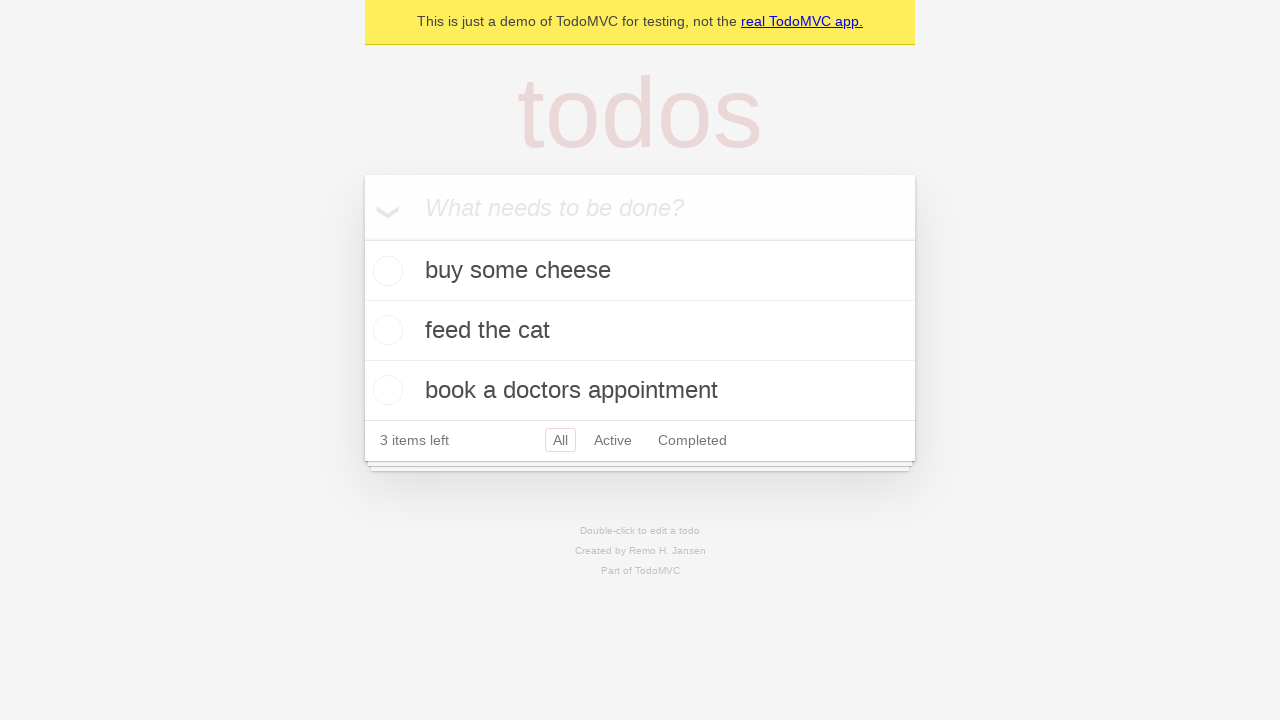

Waited for all three todo items to load
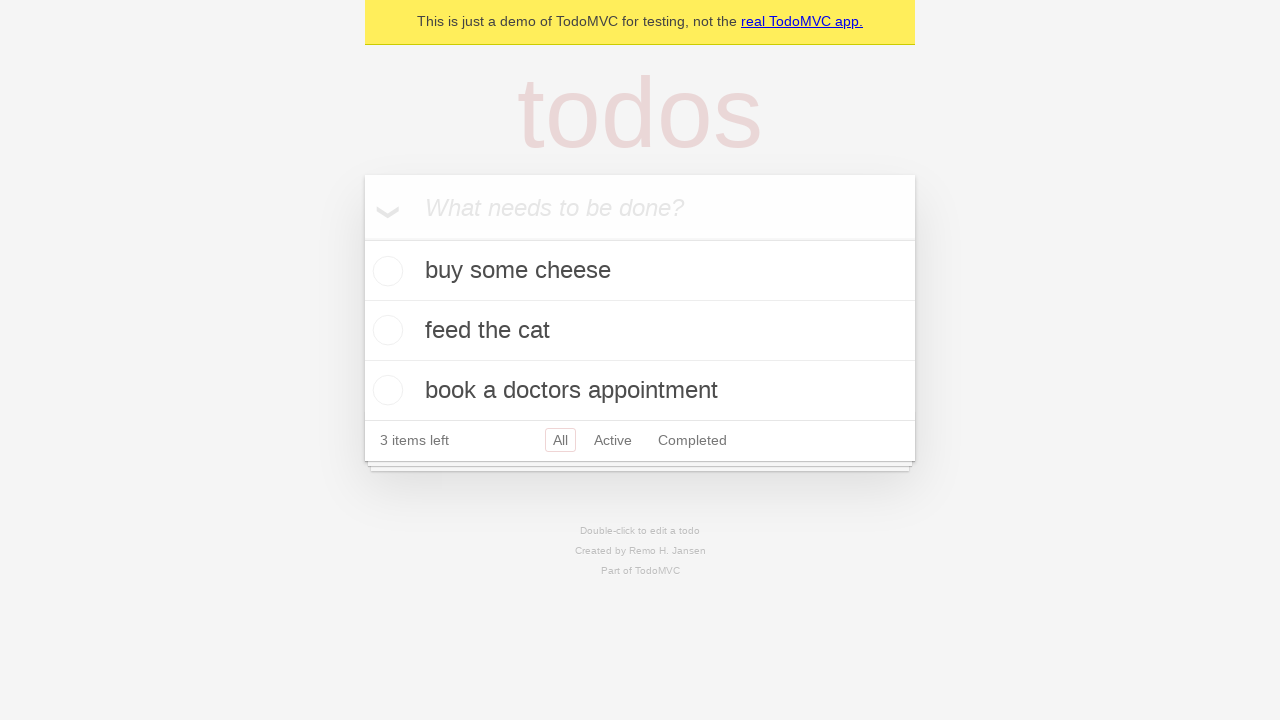

Checked the second todo item checkbox to mark it as complete at (385, 330) on internal:testid=[data-testid="todo-item"s] >> nth=1 >> internal:role=checkbox
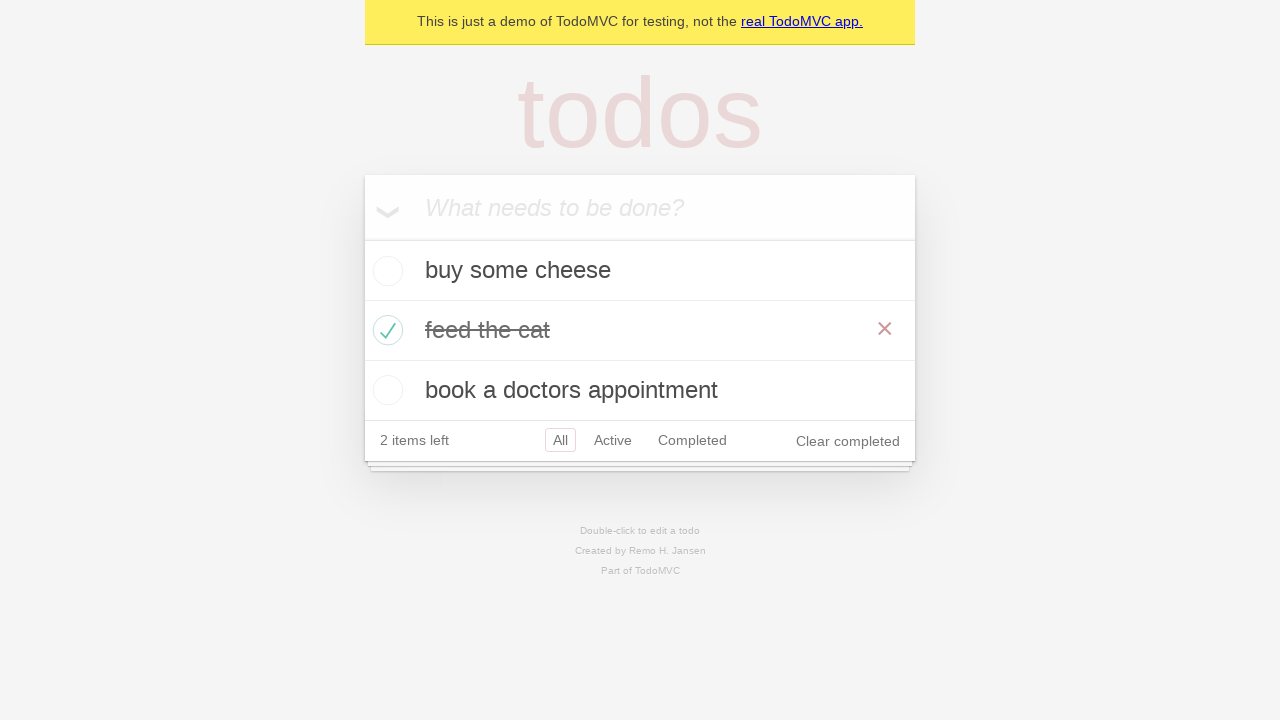

Clicked Active filter link to display only active items at (613, 440) on internal:role=link[name="Active"i]
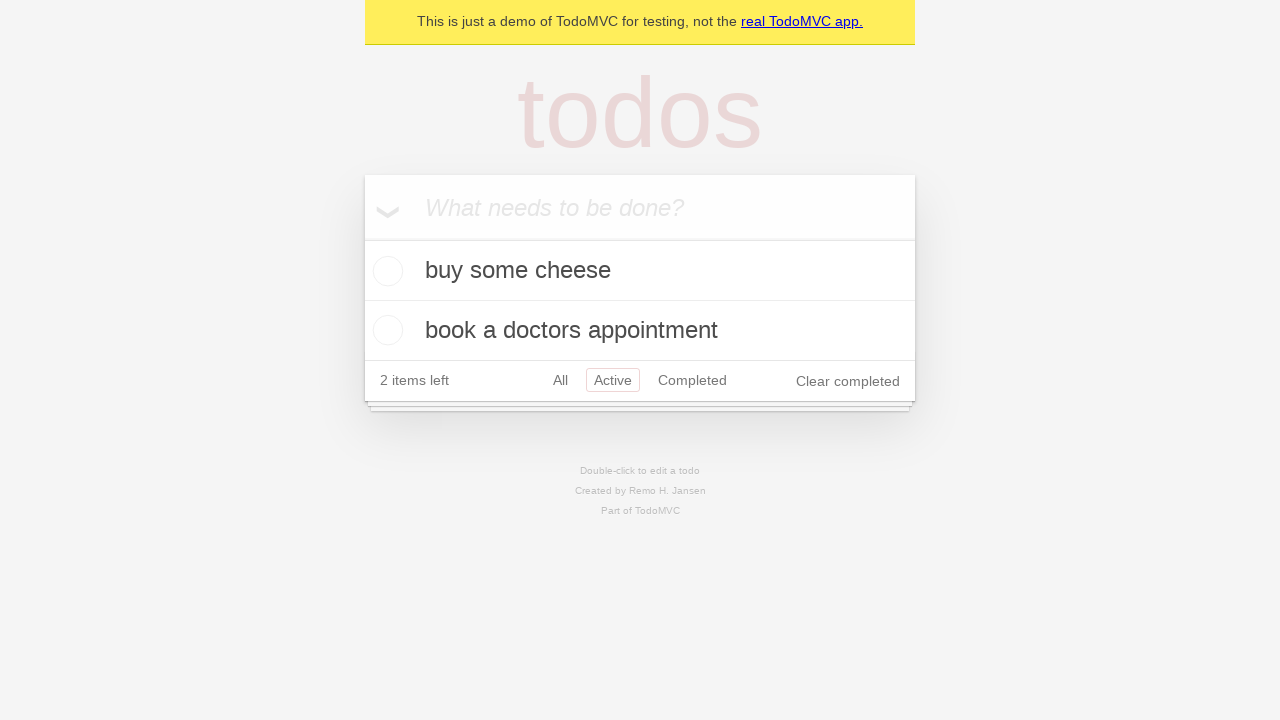

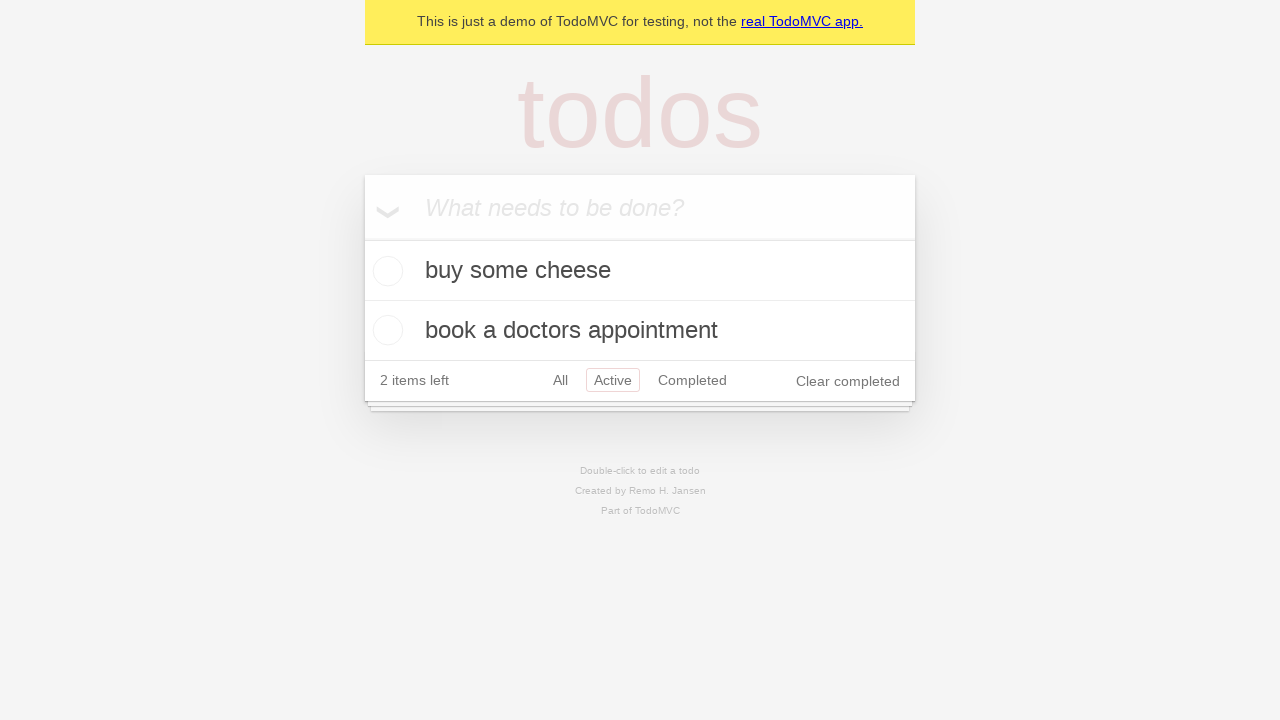